Tests the search functionality on Python.org by entering "pycon" in the search box and submitting the search

Starting URL: http://www.python.org

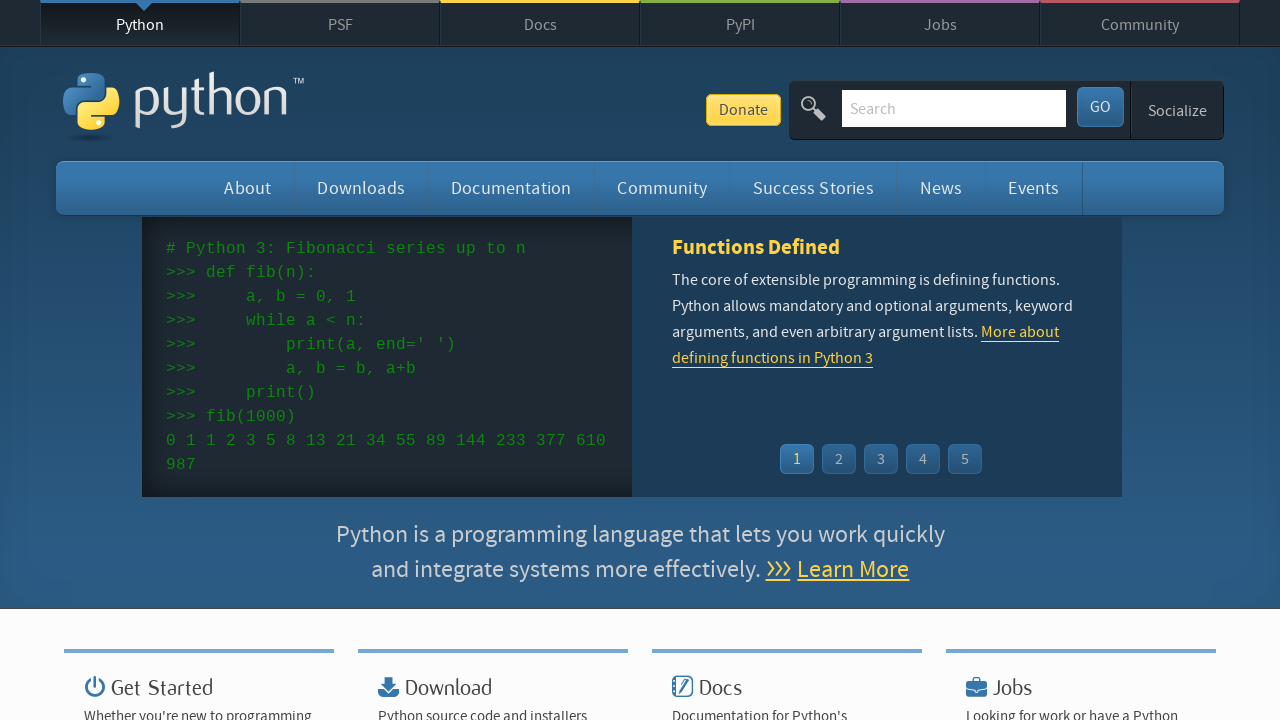

Verified page title contains 'Python'
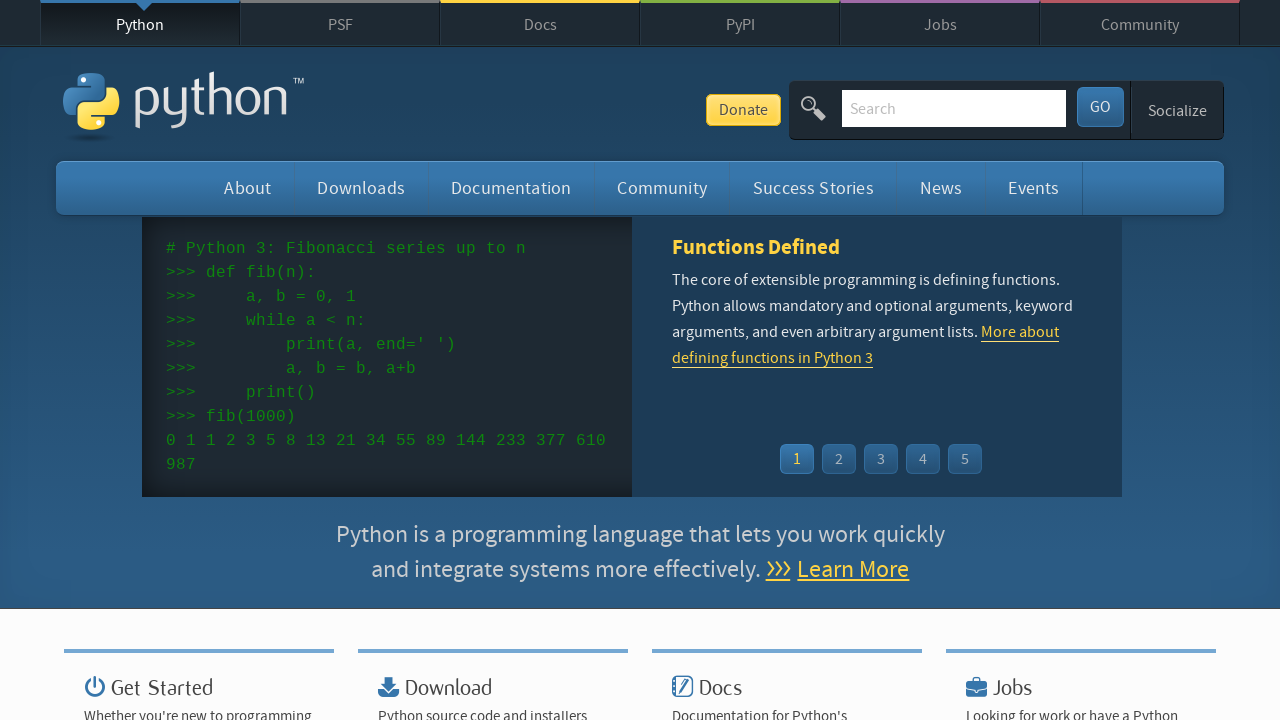

Filled search box with 'pycon' on input[name='q']
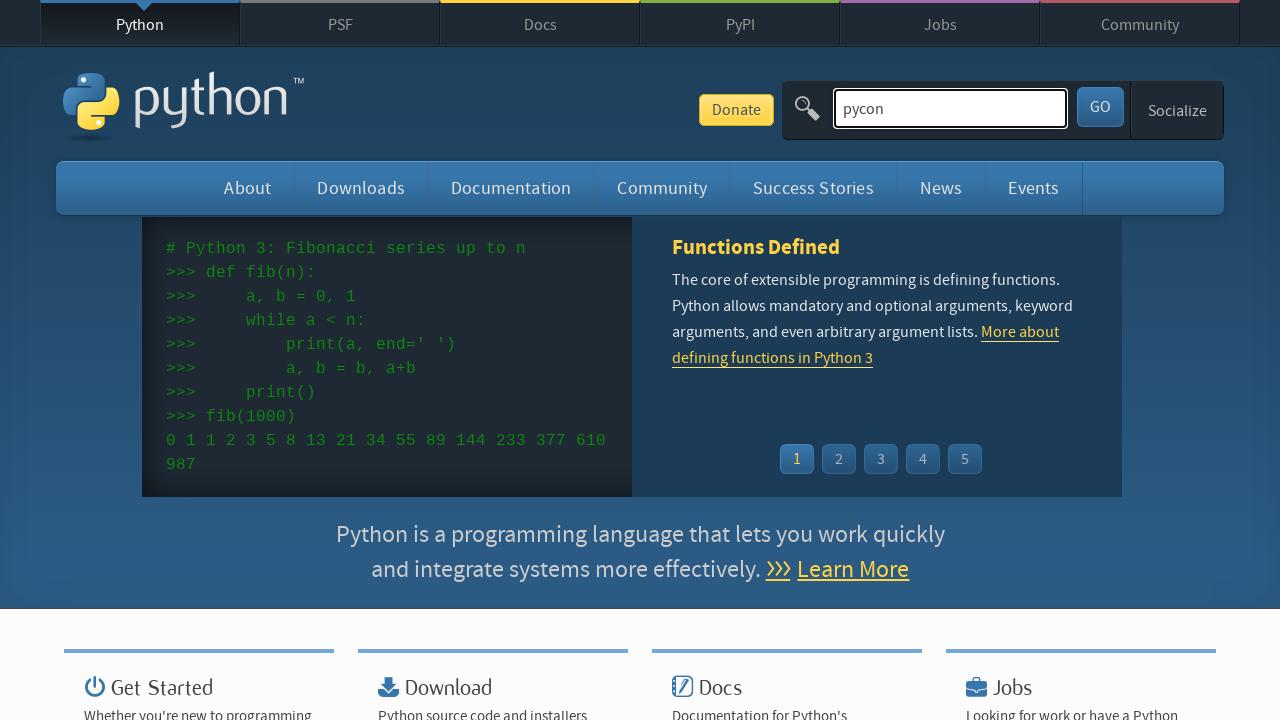

Pressed Enter to submit search query on input[name='q']
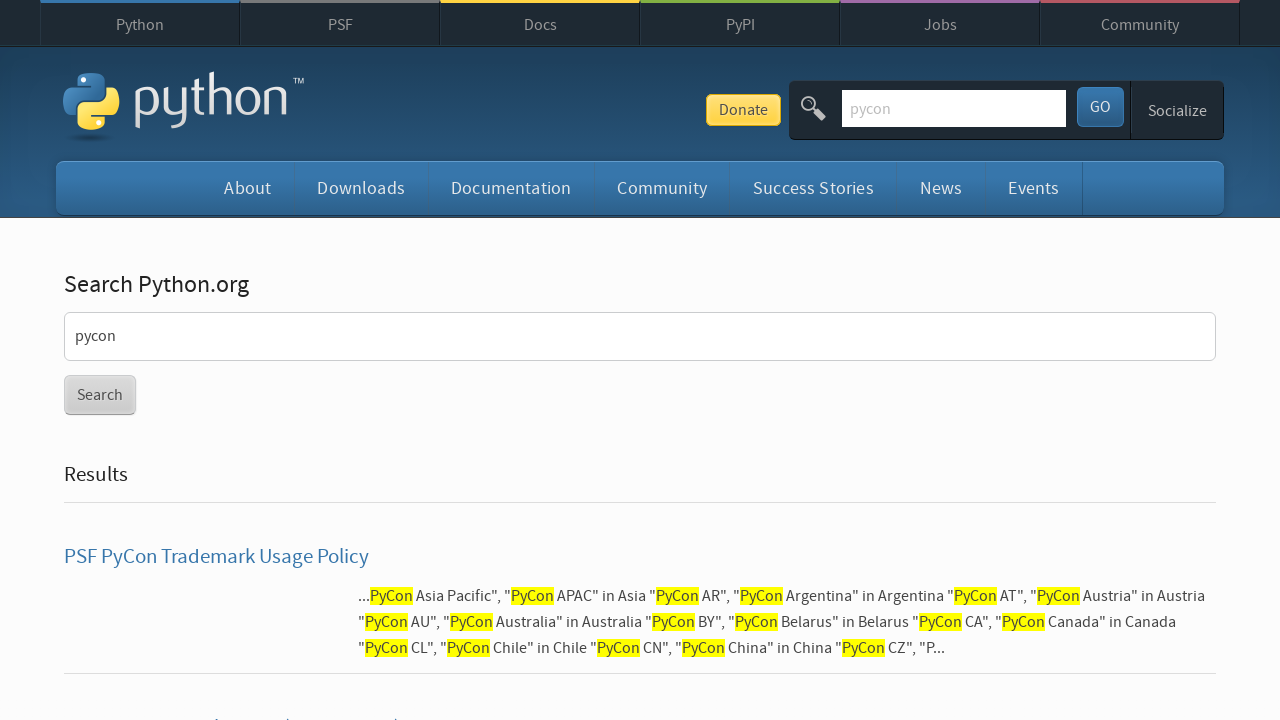

Search results page loaded
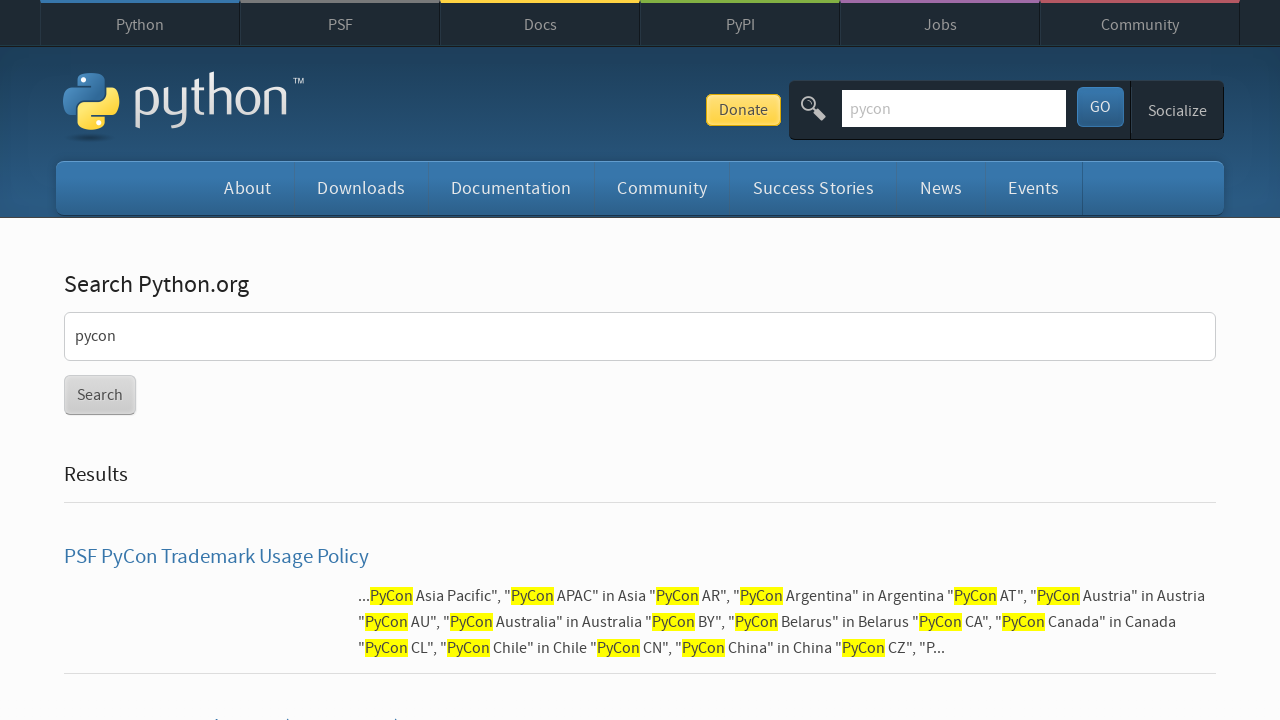

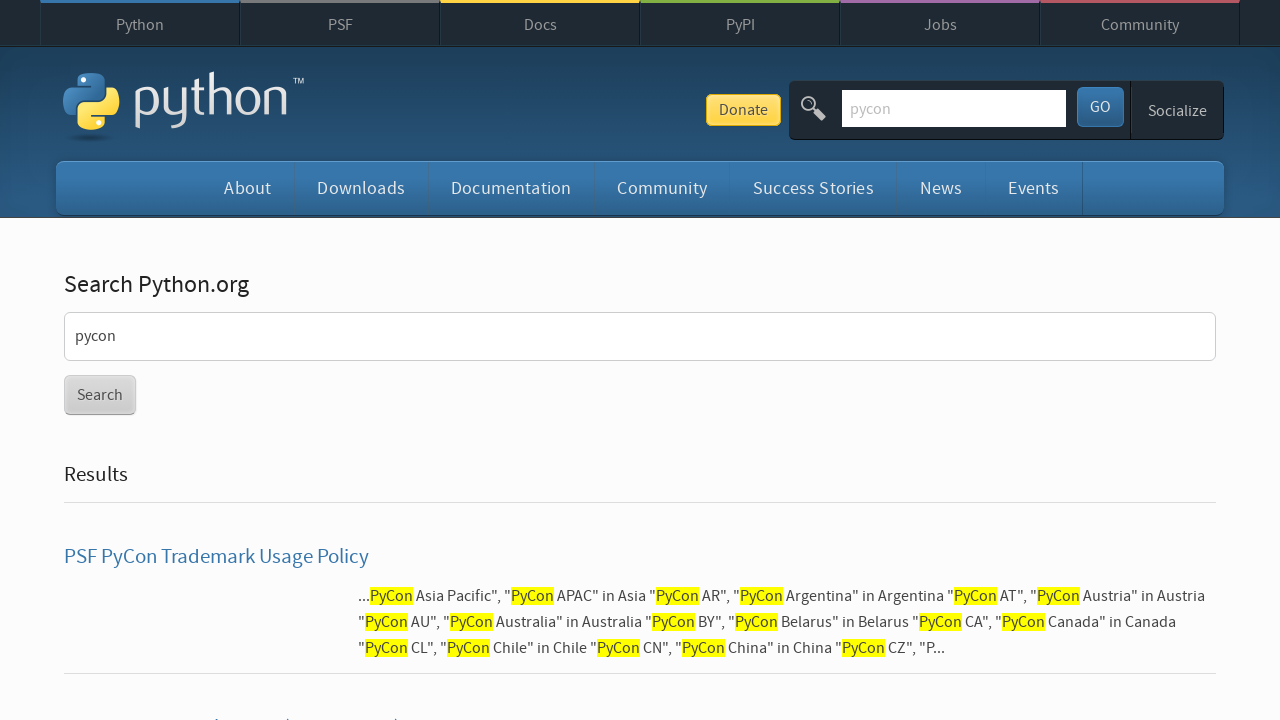